Tests navigating to API page, hovering over platform dropdown, and selecting Python API documentation

Starting URL: https://playwright.dev/

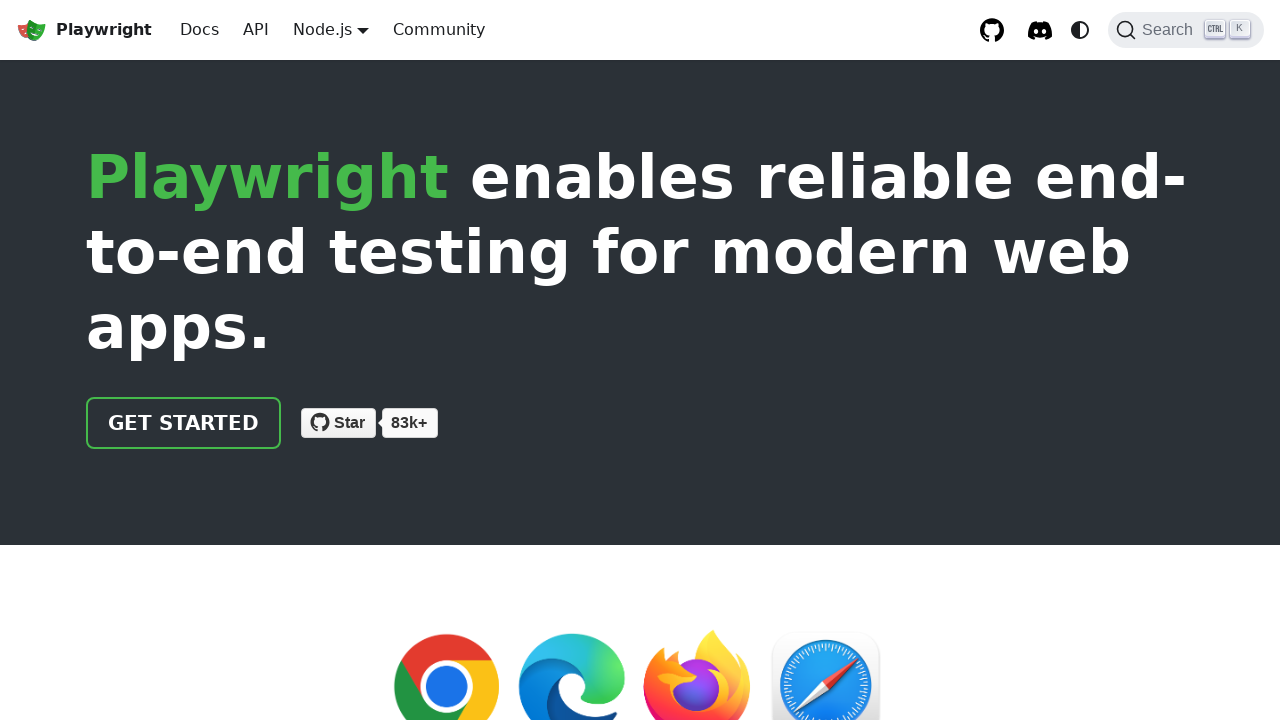

Clicked API link in navigation at (256, 30) on .theme-layout-navbar-left.navbar__items >> internal:role=link[name="API"i]
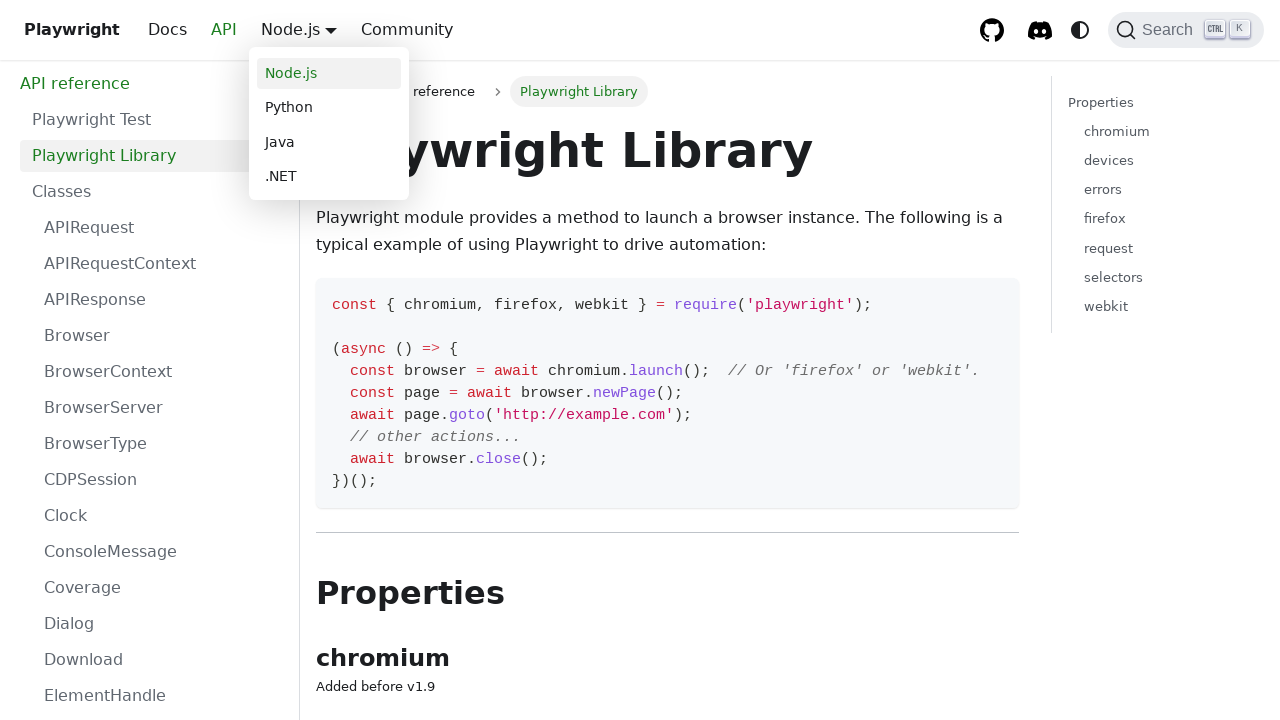

Hovered over platform dropdown menu at (331, 30) on .navbar__item.dropdown.dropdown--hoverable
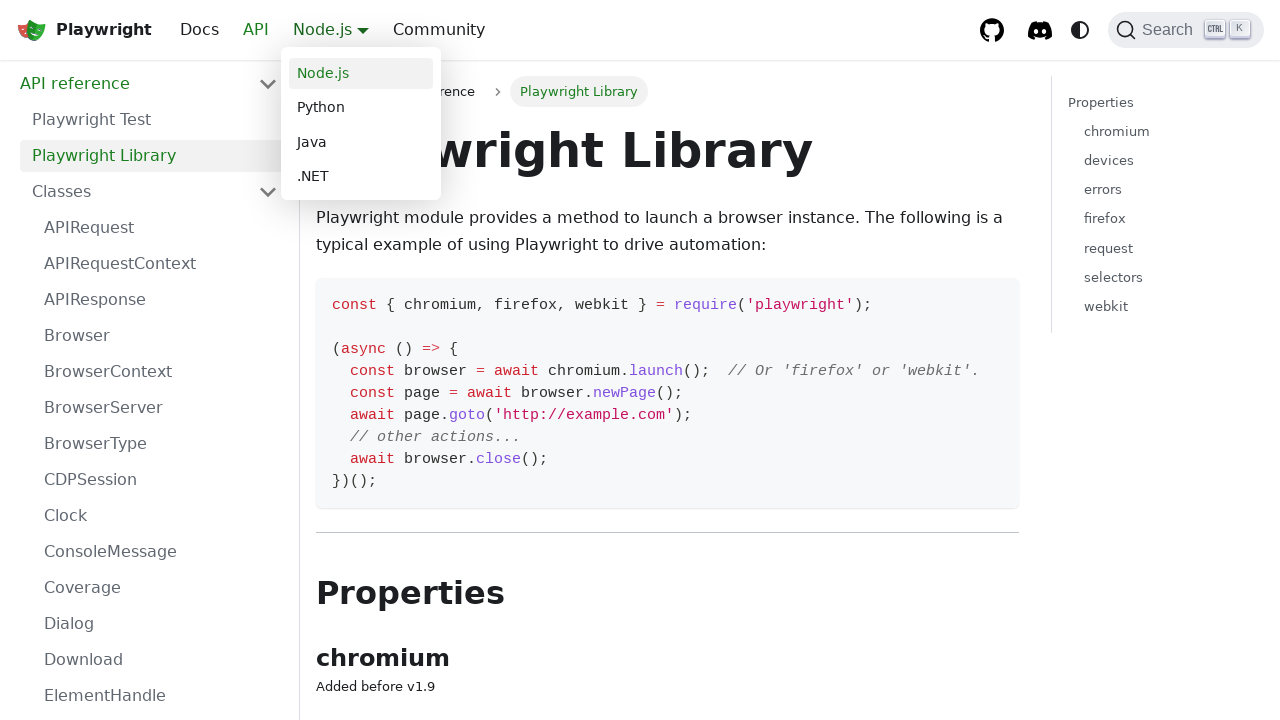

Clicked Python API documentation link at (361, 108) on .navbar__item.dropdown.dropdown--hoverable >> internal:role=link[name="Python"i]
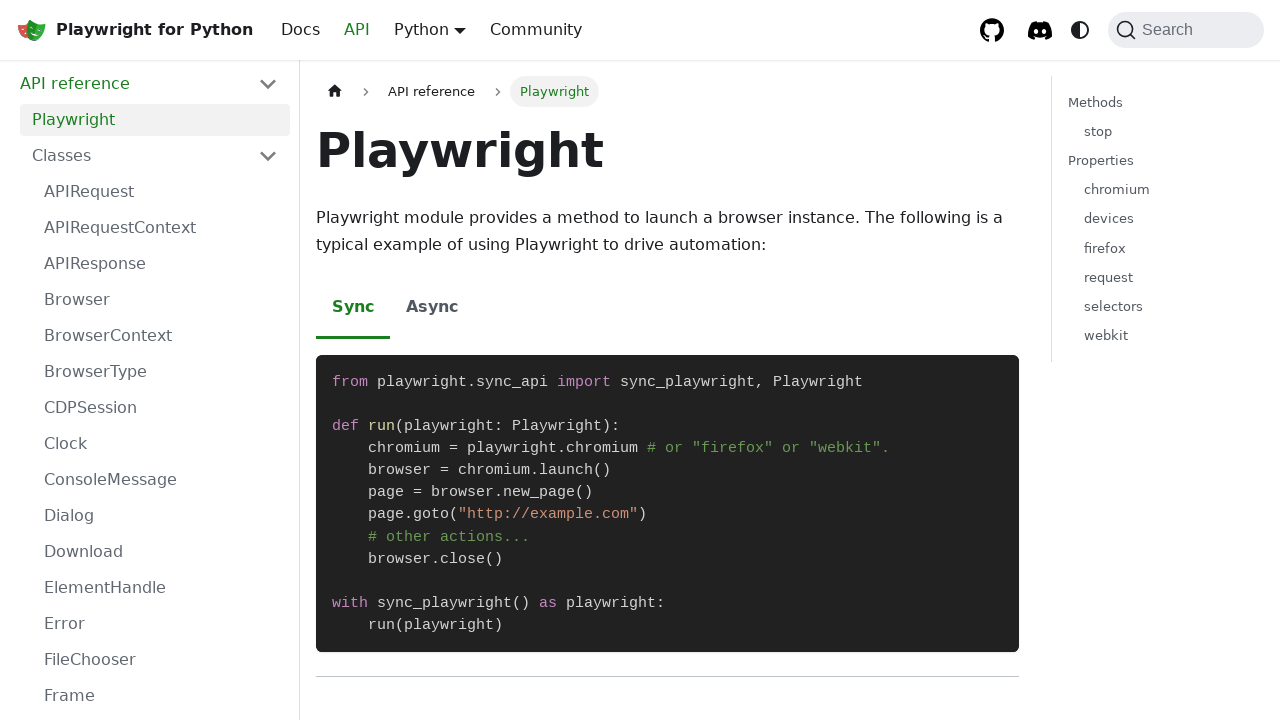

Python API documentation page loaded successfully
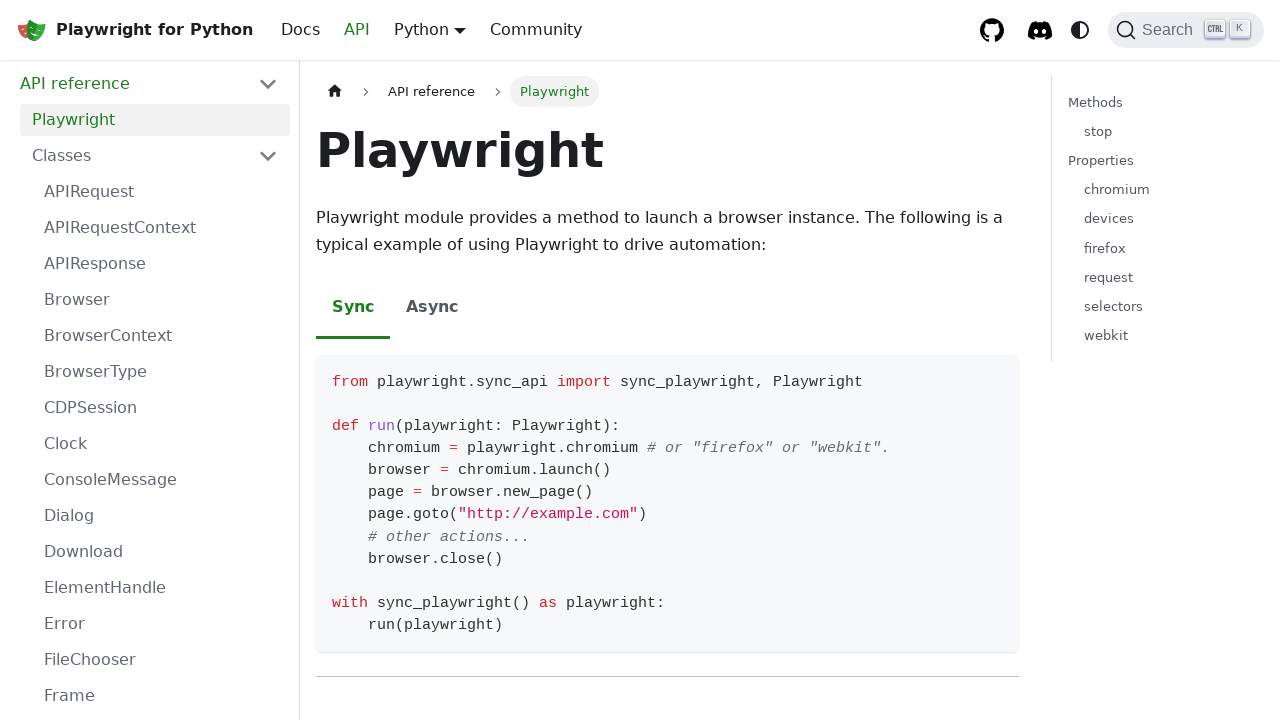

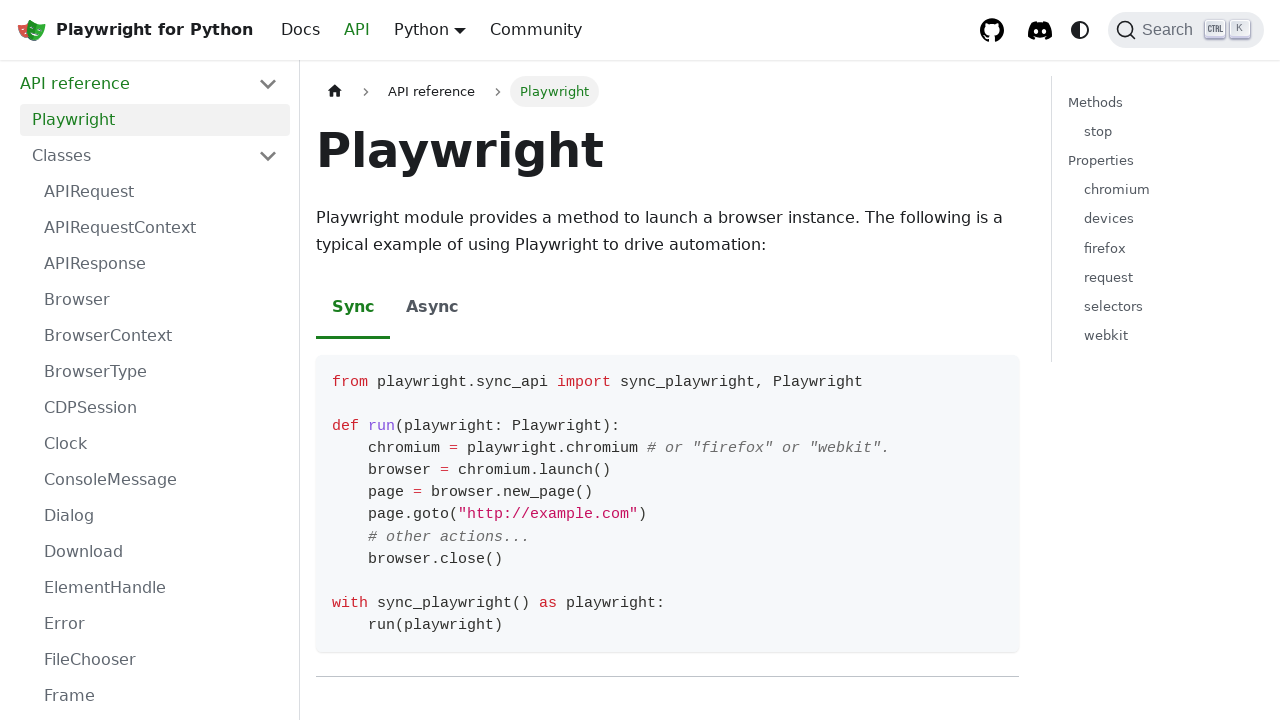